Tests drag and drop functionality by dragging a draggable element and dropping it onto a droppable target on the jQuery UI demo page.

Starting URL: http://jqueryui.com/resources/demos/droppable/default.html

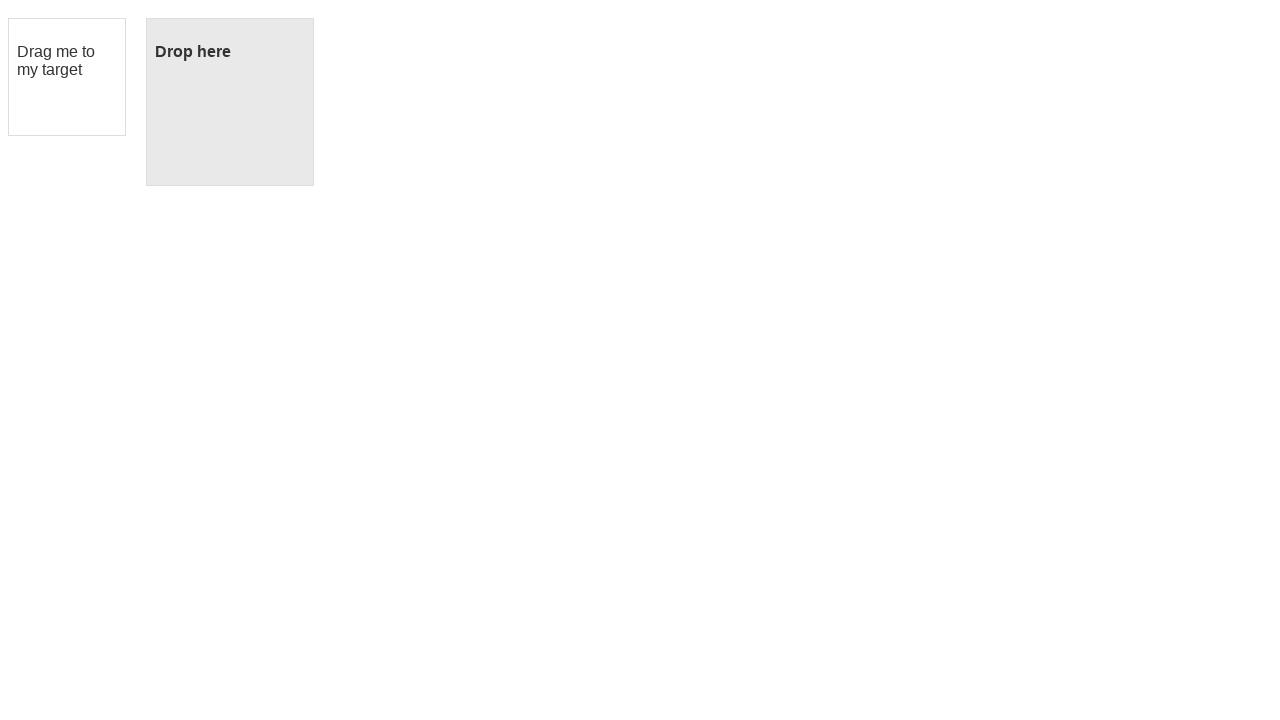

Waited for draggable element to be visible
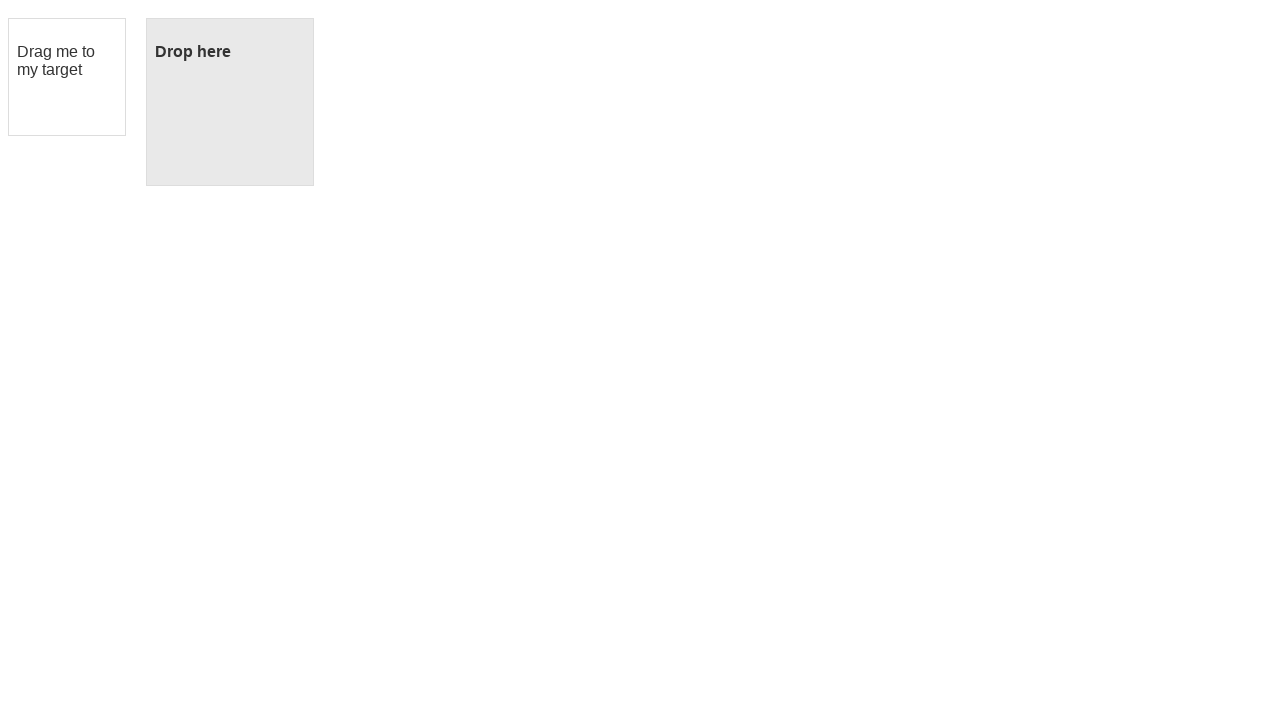

Waited for droppable element to be visible
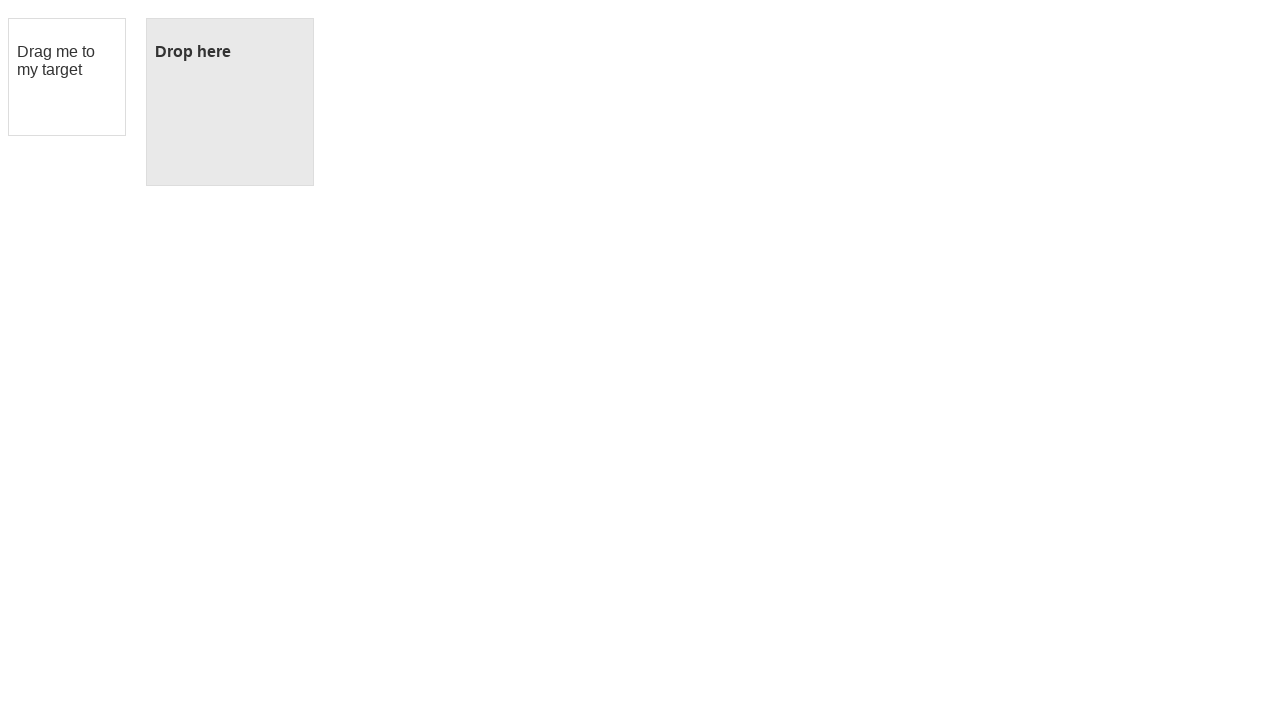

Located draggable element
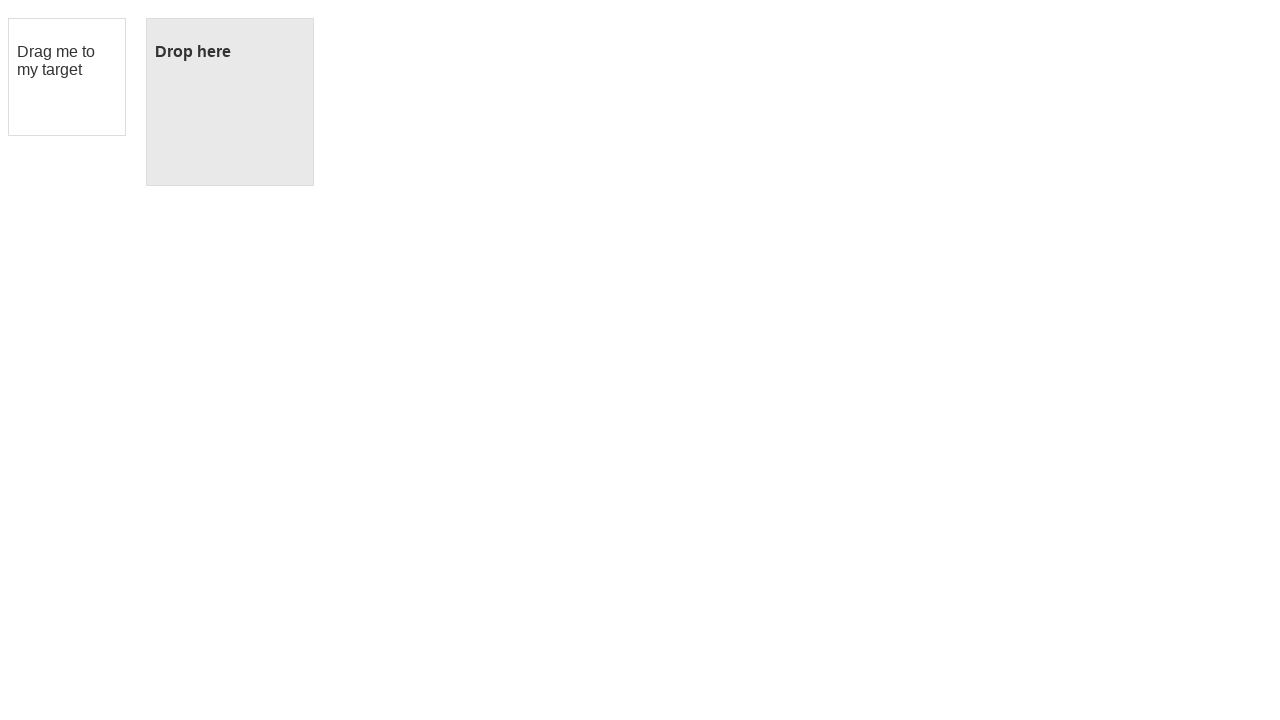

Located droppable element
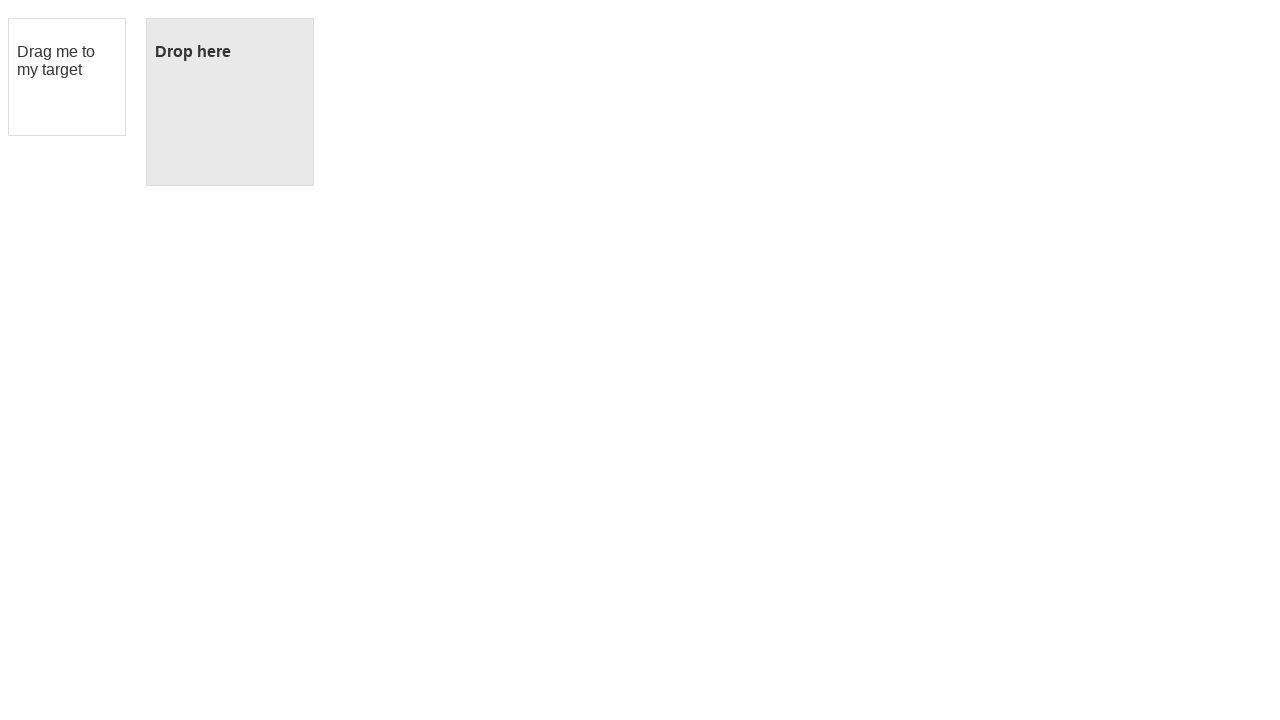

Dragged draggable element onto droppable target at (230, 102)
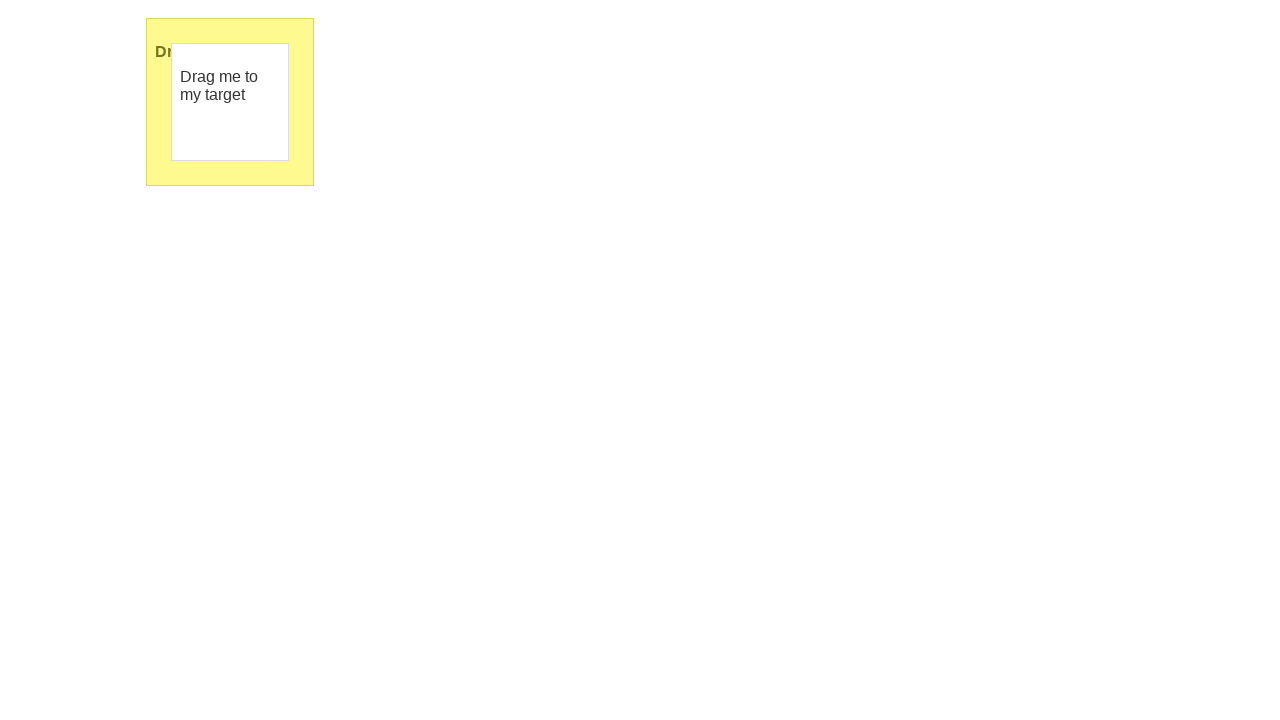

Waited for drag and drop animation to complete
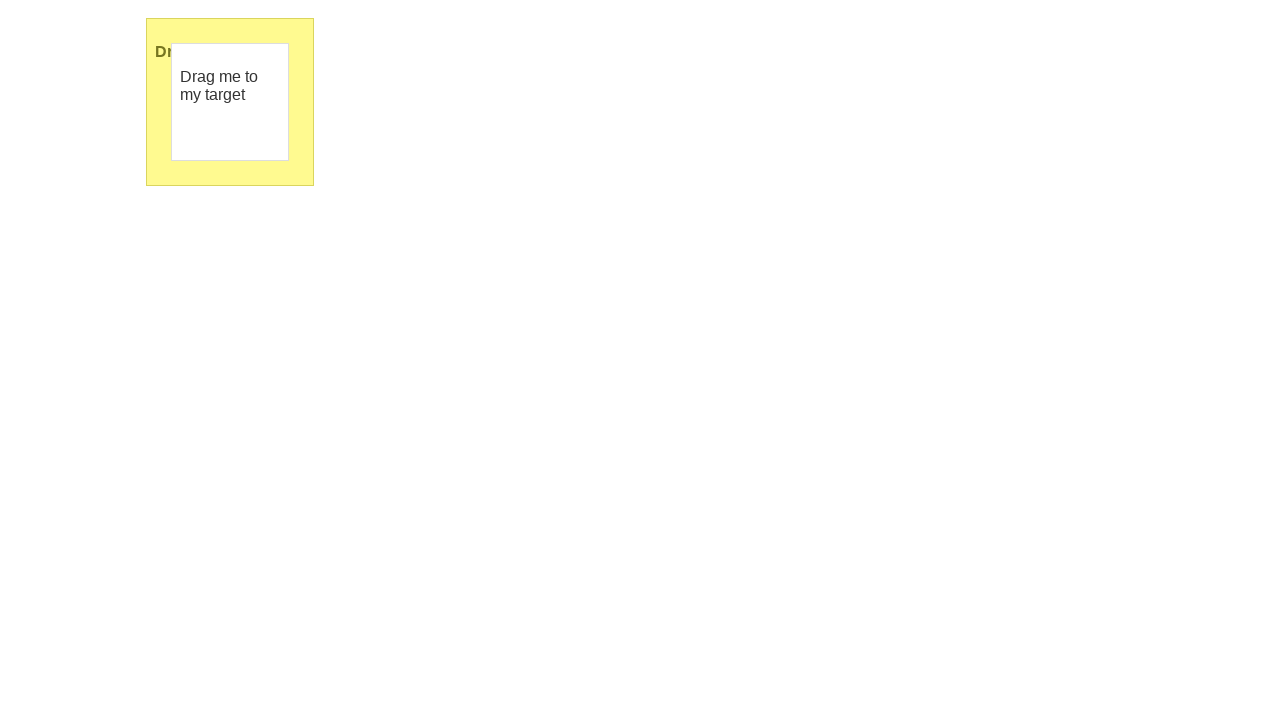

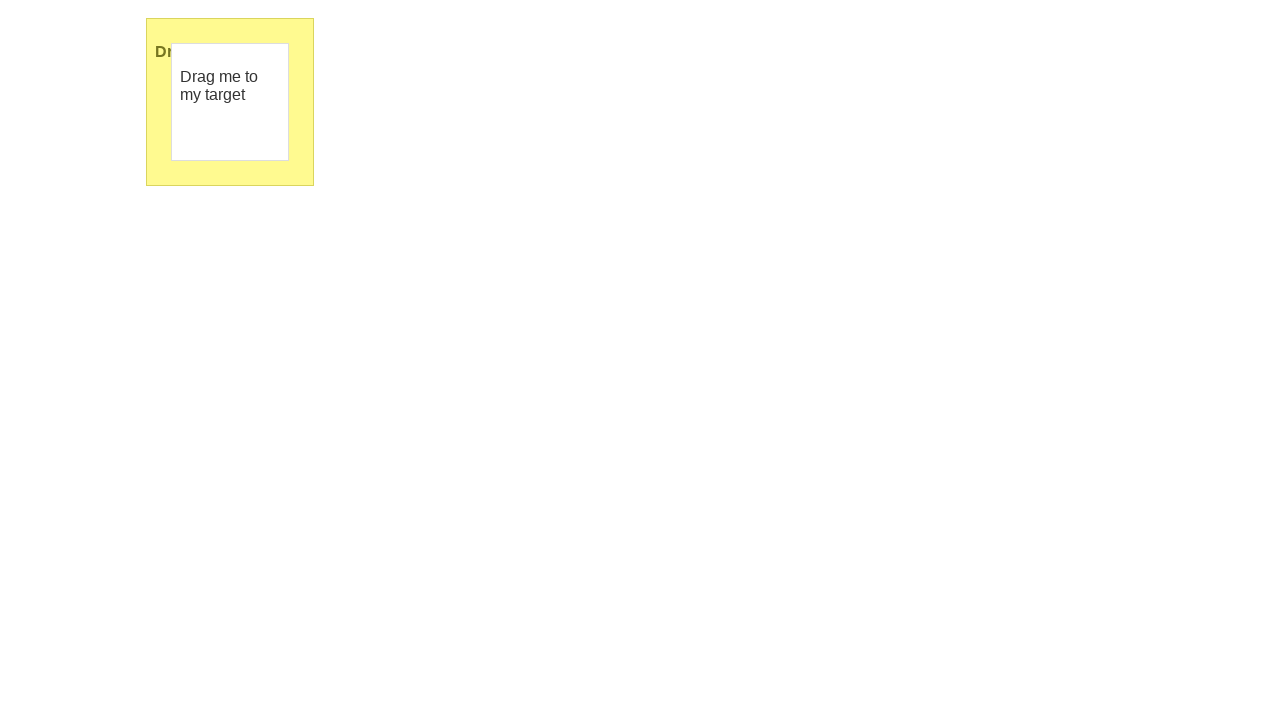